Tests the forgot password link functionality by clicking on the "Forgot your password?" link on the OrangeHRM login page

Starting URL: https://opensource-demo.orangehrmlive.com/

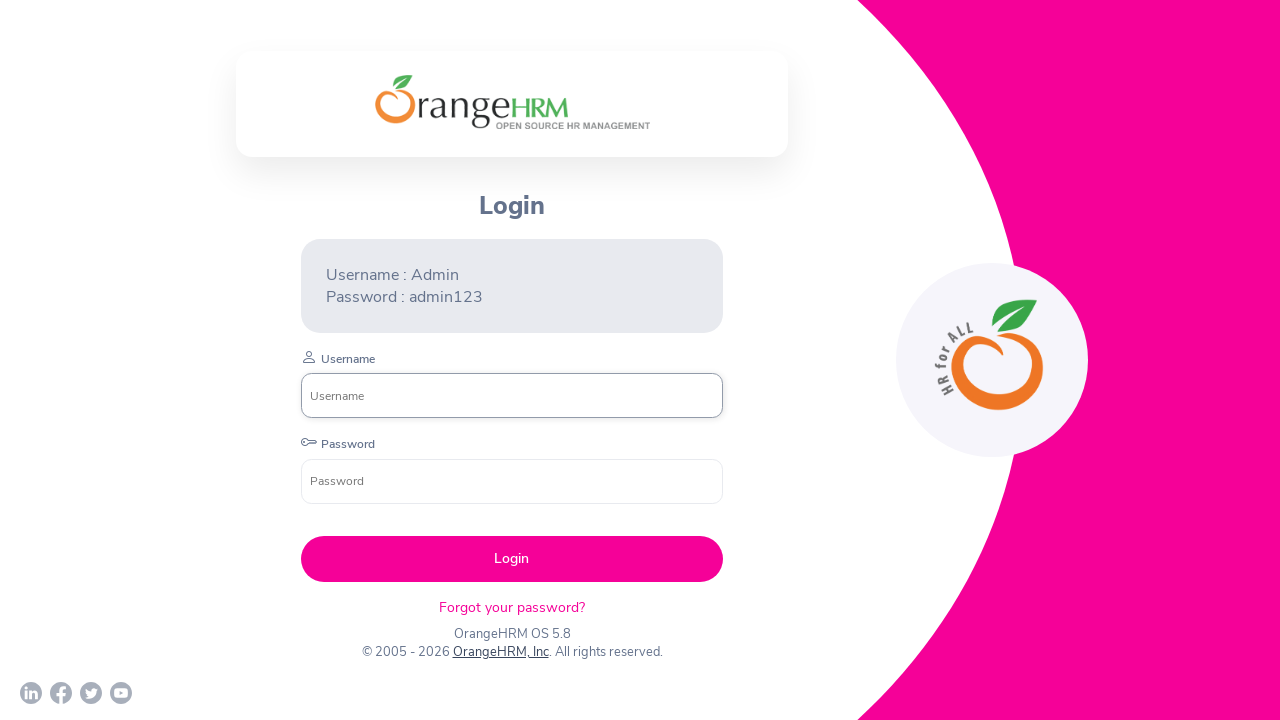

Navigated to OrangeHRM login page
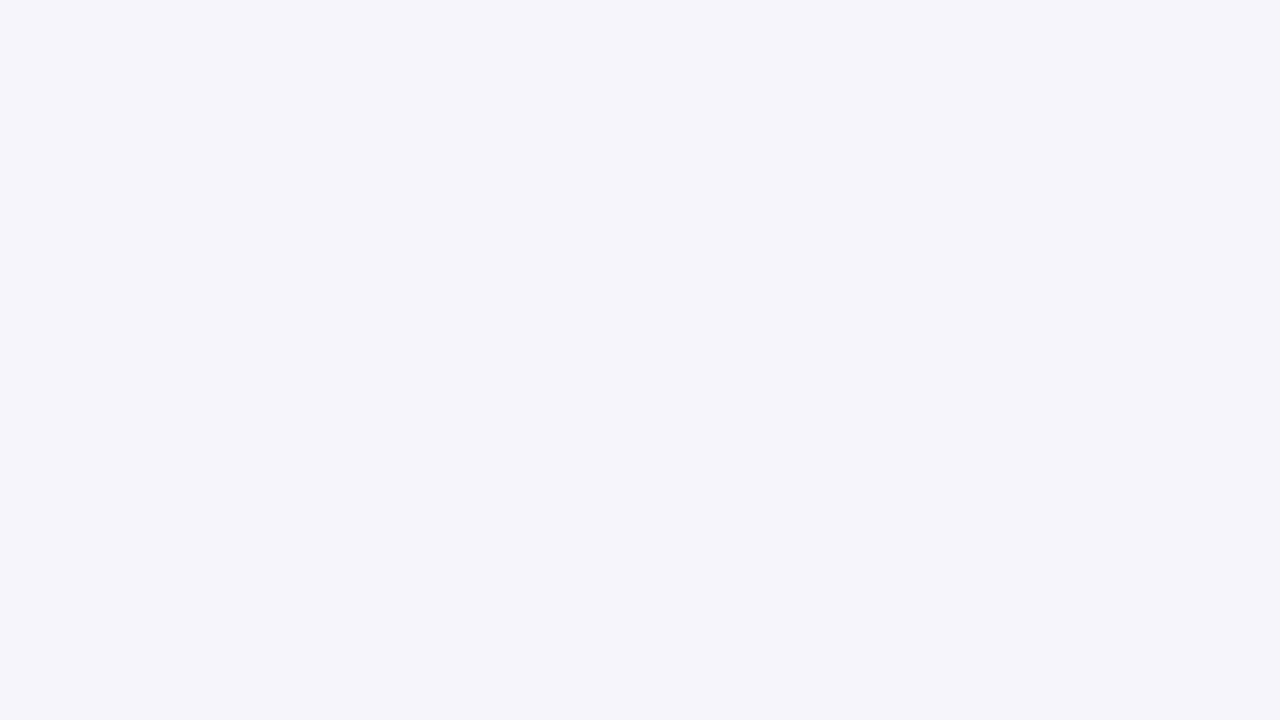

Clicked on 'Forgot your password?' link at (512, 607) on text=Forgot your password?
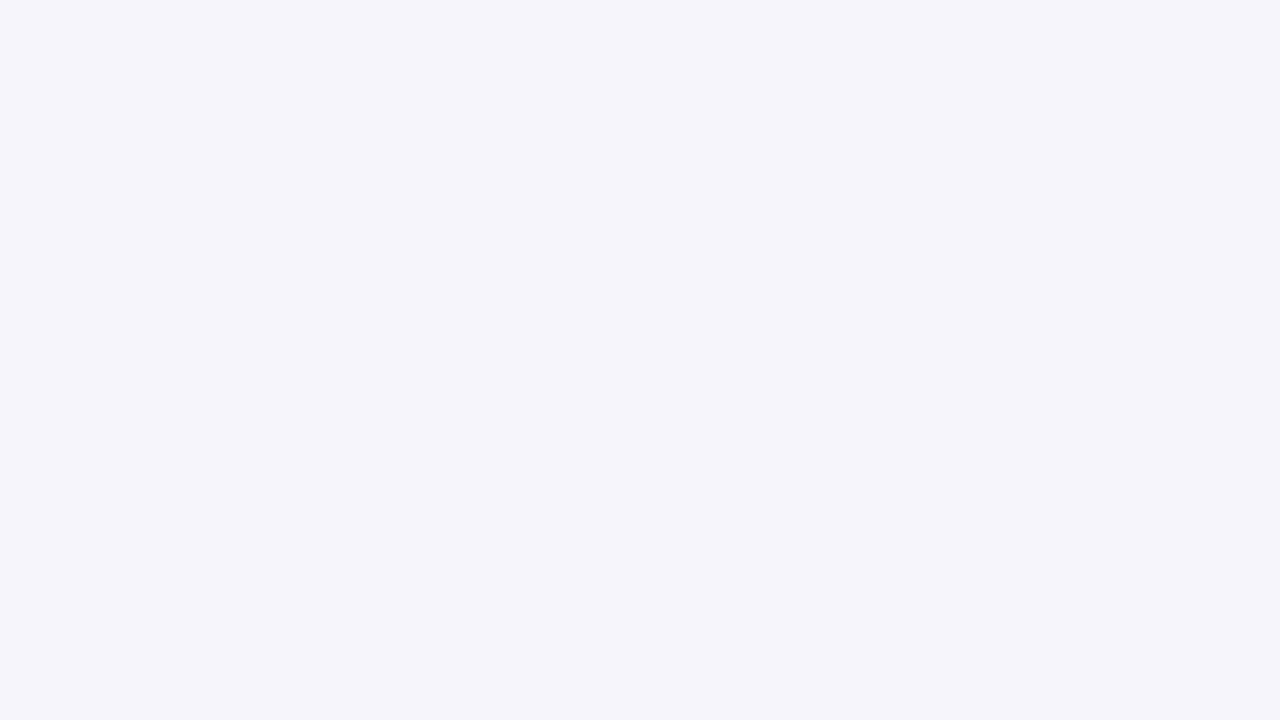

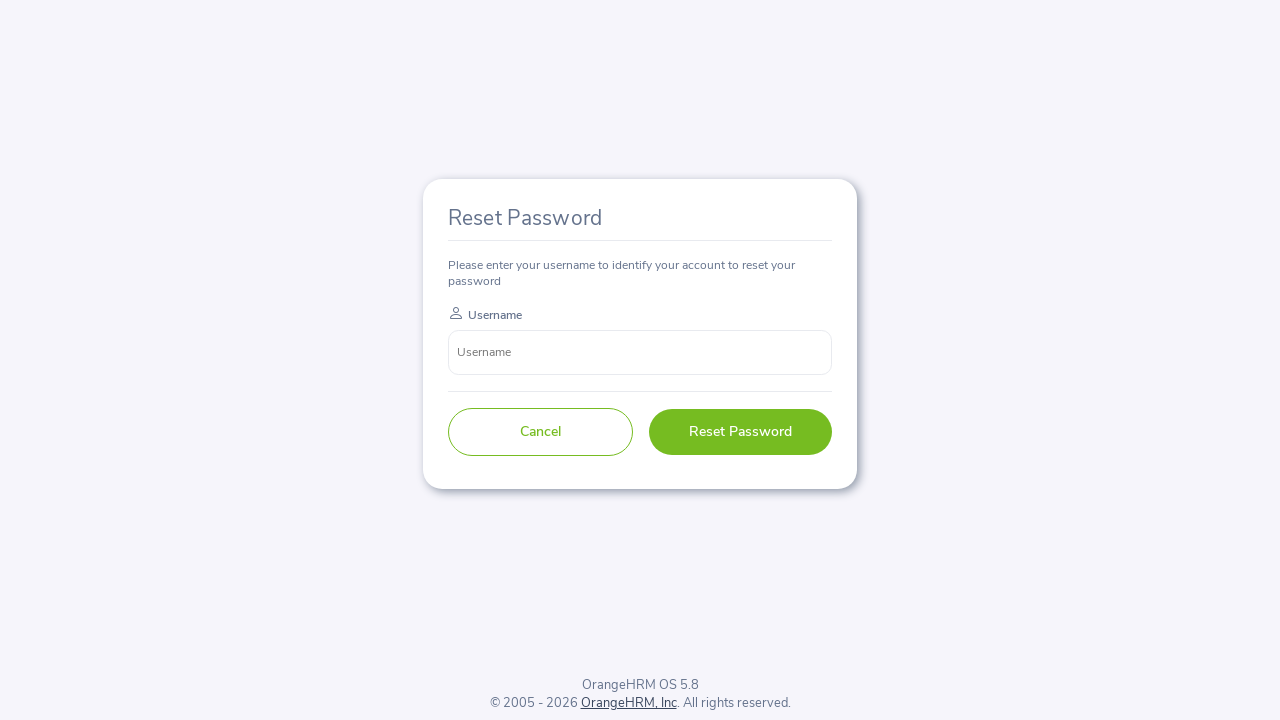